Tests a registration form by filling in first name, last name, and email fields, submitting the form, and verifying that a success message is displayed.

Starting URL: http://suninjuly.github.io/registration1.html

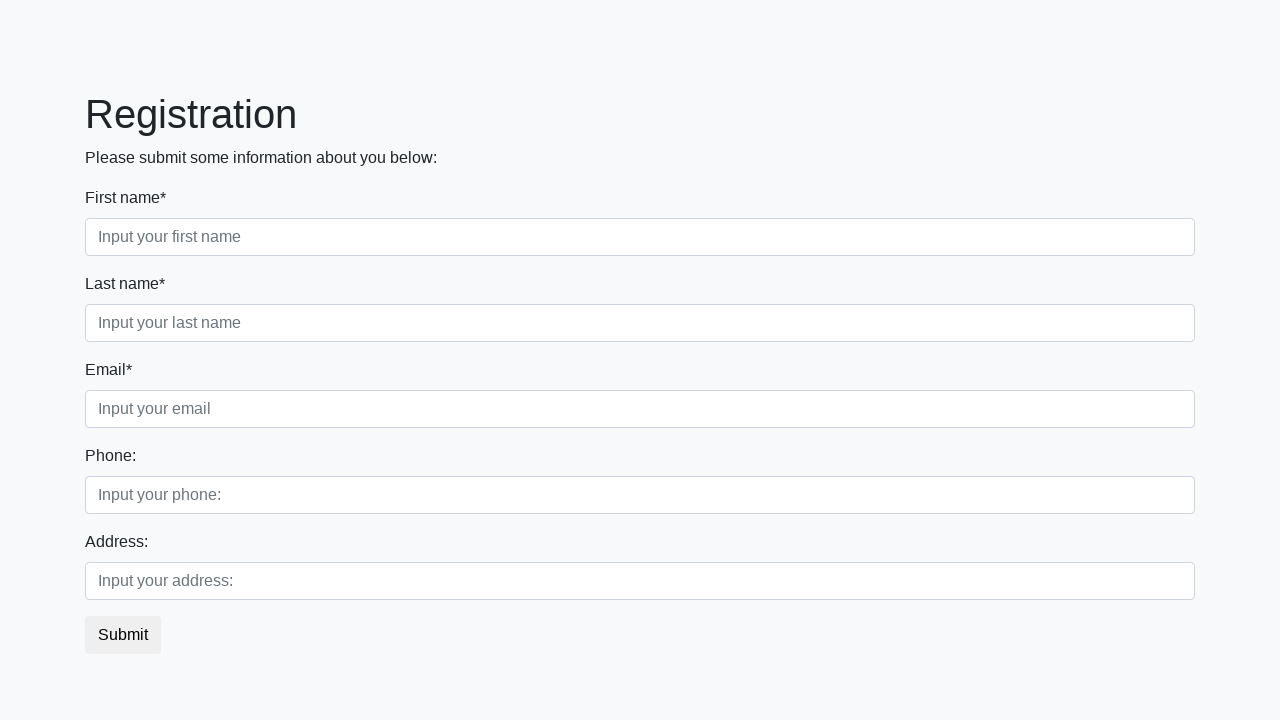

Filled first name field with 'Ivan' on [placeholder="Input your first name"]
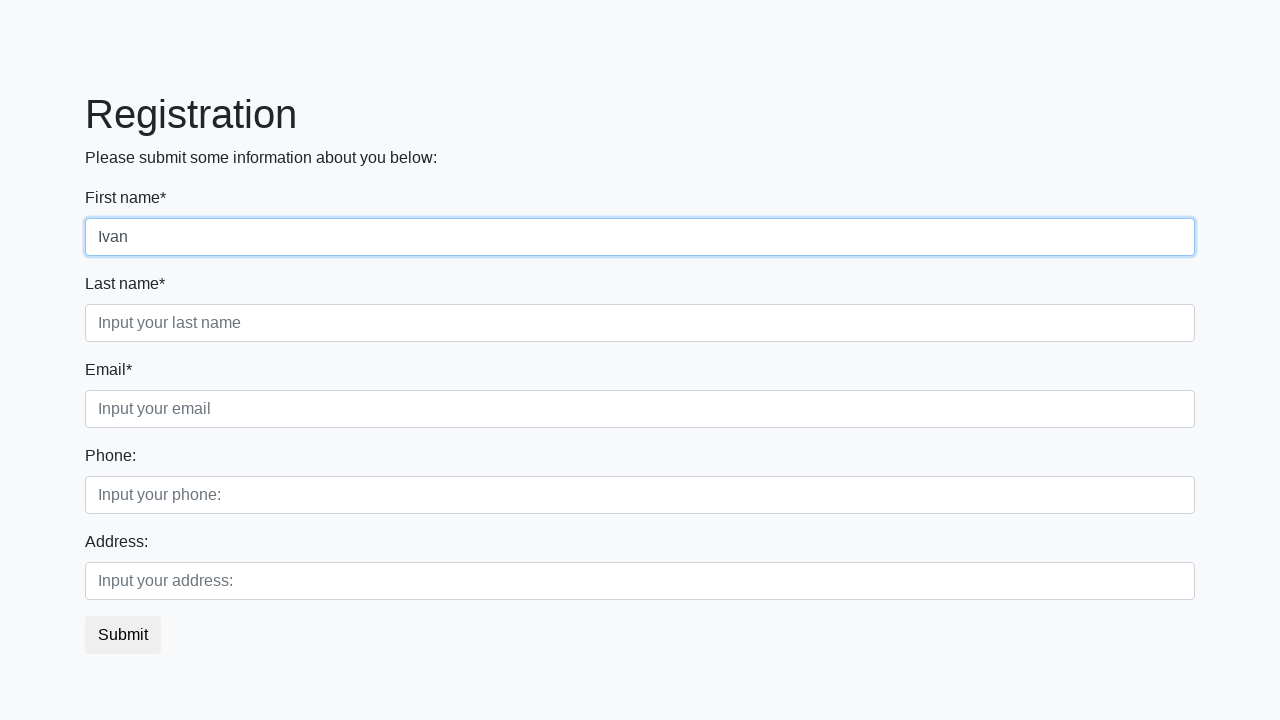

Filled last name field with 'Petrov' on [placeholder="Input your last name"]
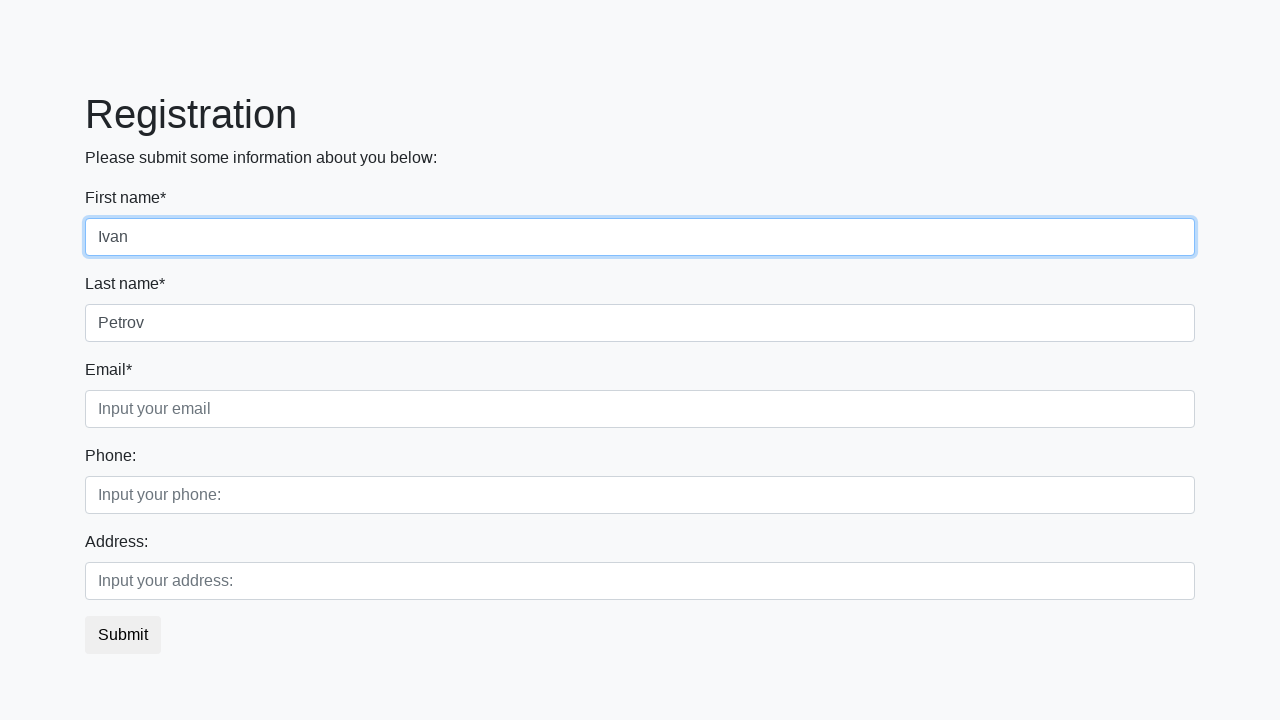

Filled email field with 'ivan.petrov@example.com' on [placeholder="Input your email"]
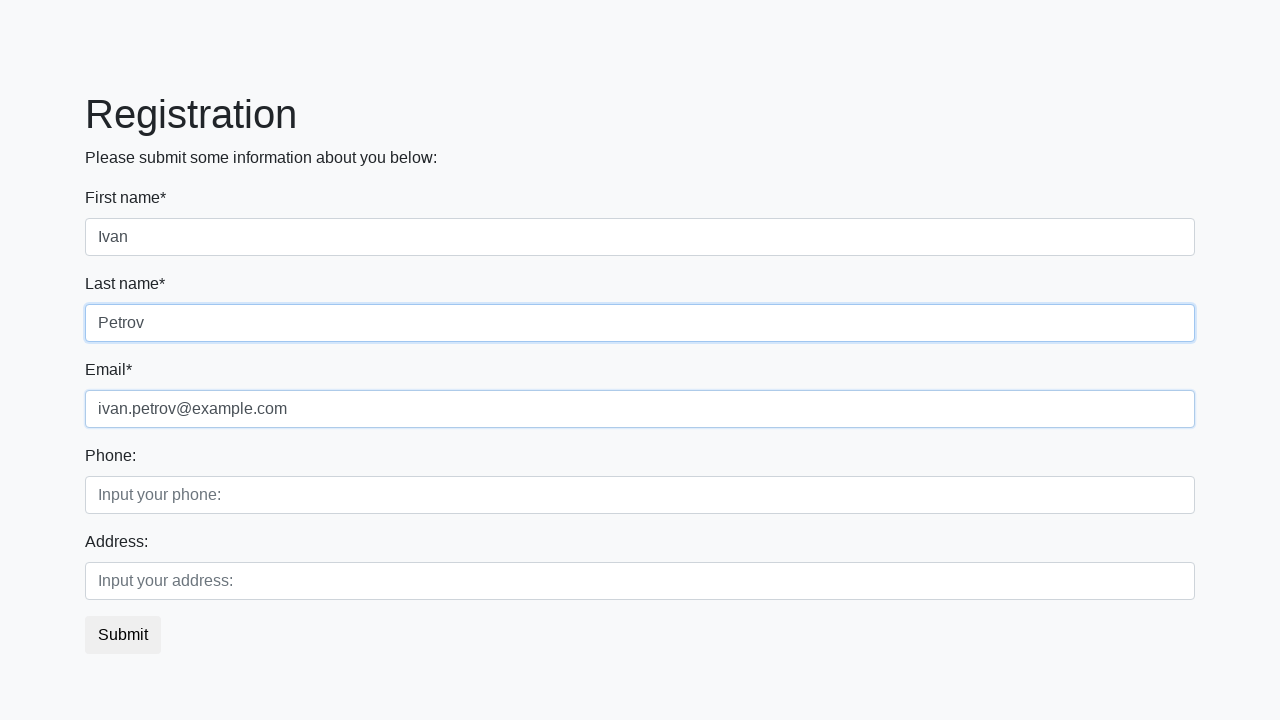

Clicked submit button to register at (123, 635) on button.btn
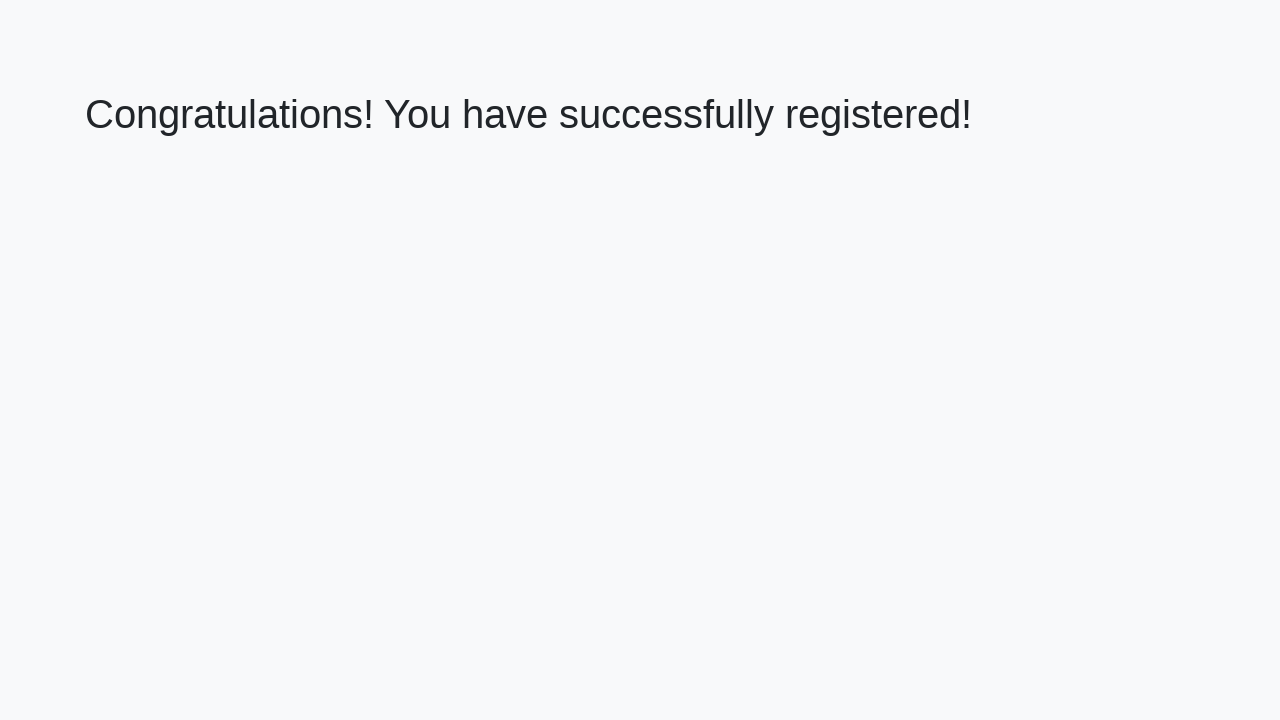

Success message heading loaded
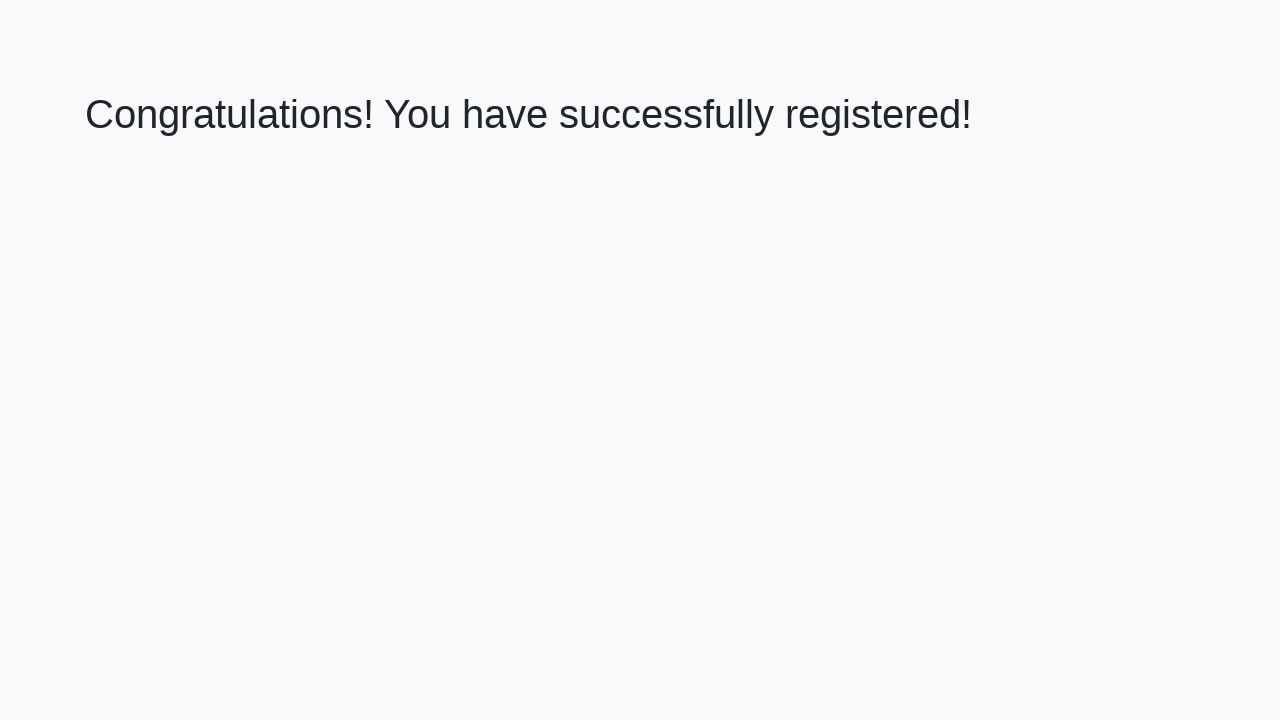

Retrieved success message text: 'Congratulations! You have successfully registered!'
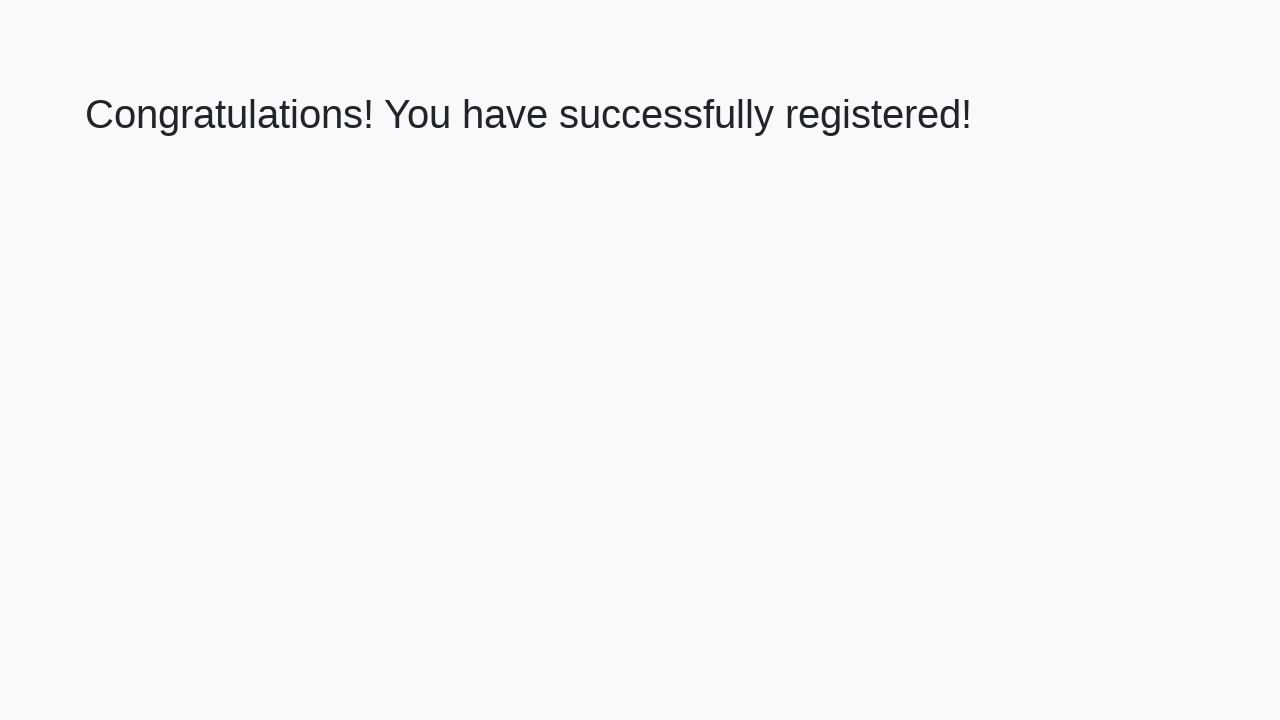

Verified success message matches expected text
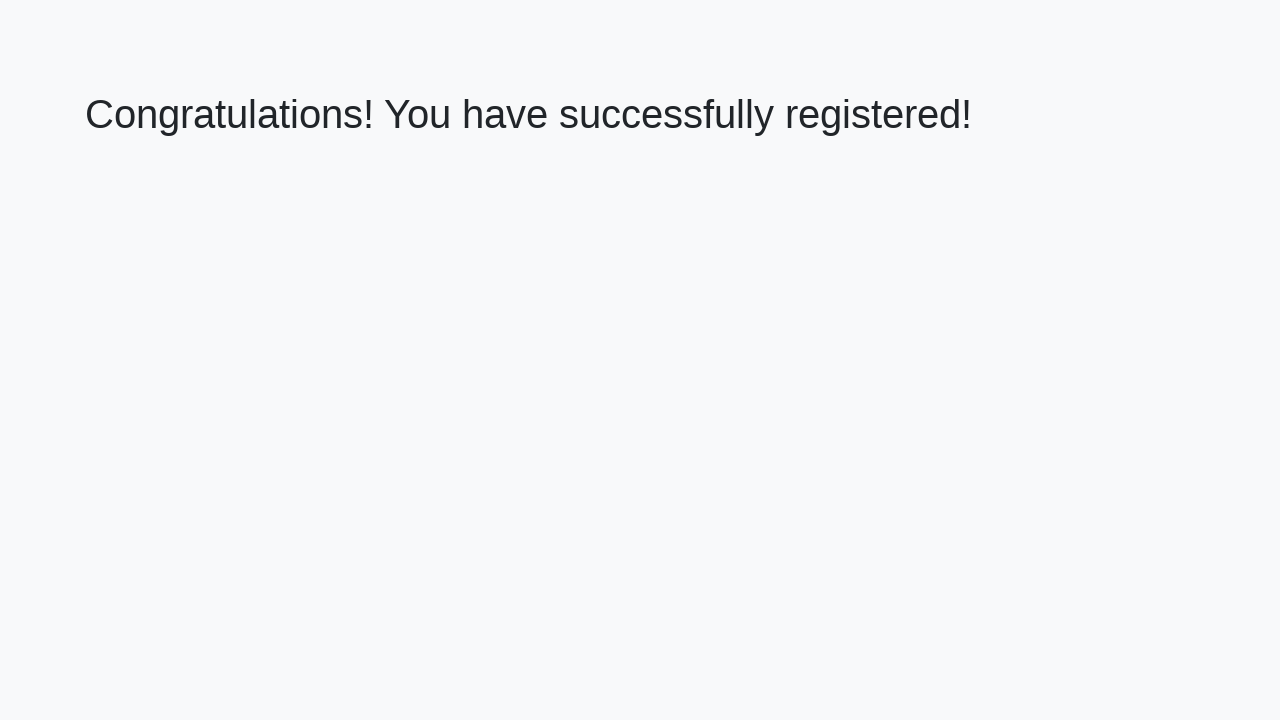

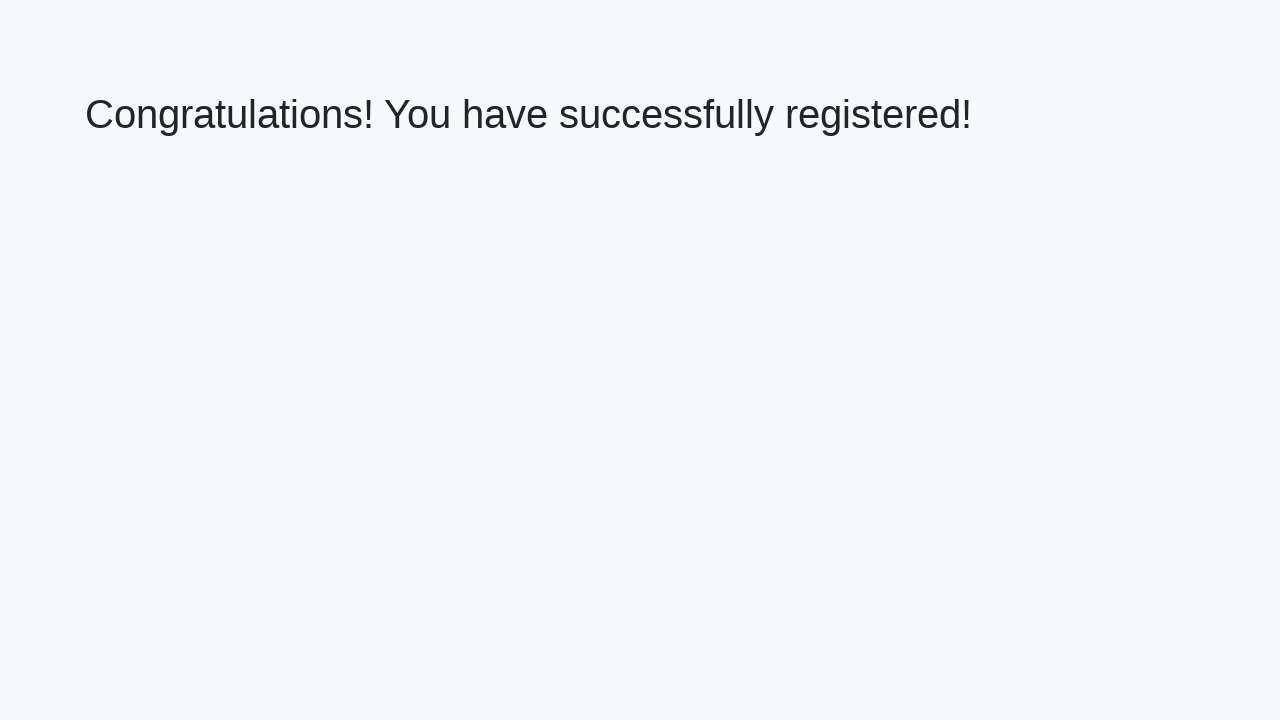